Navigates to Rahul Shetty Academy website and retrieves the page title and current URL

Starting URL: https://rahulshettyacademy.com

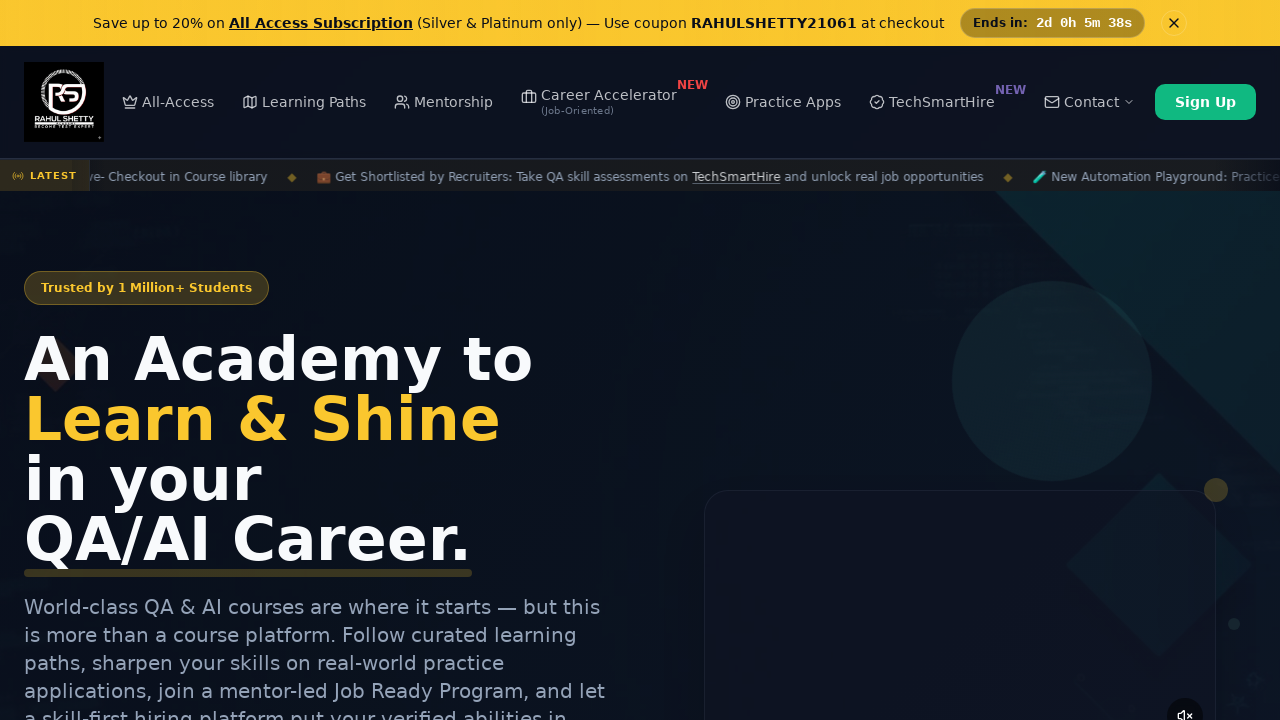

Waited for page to reach DOM content loaded state
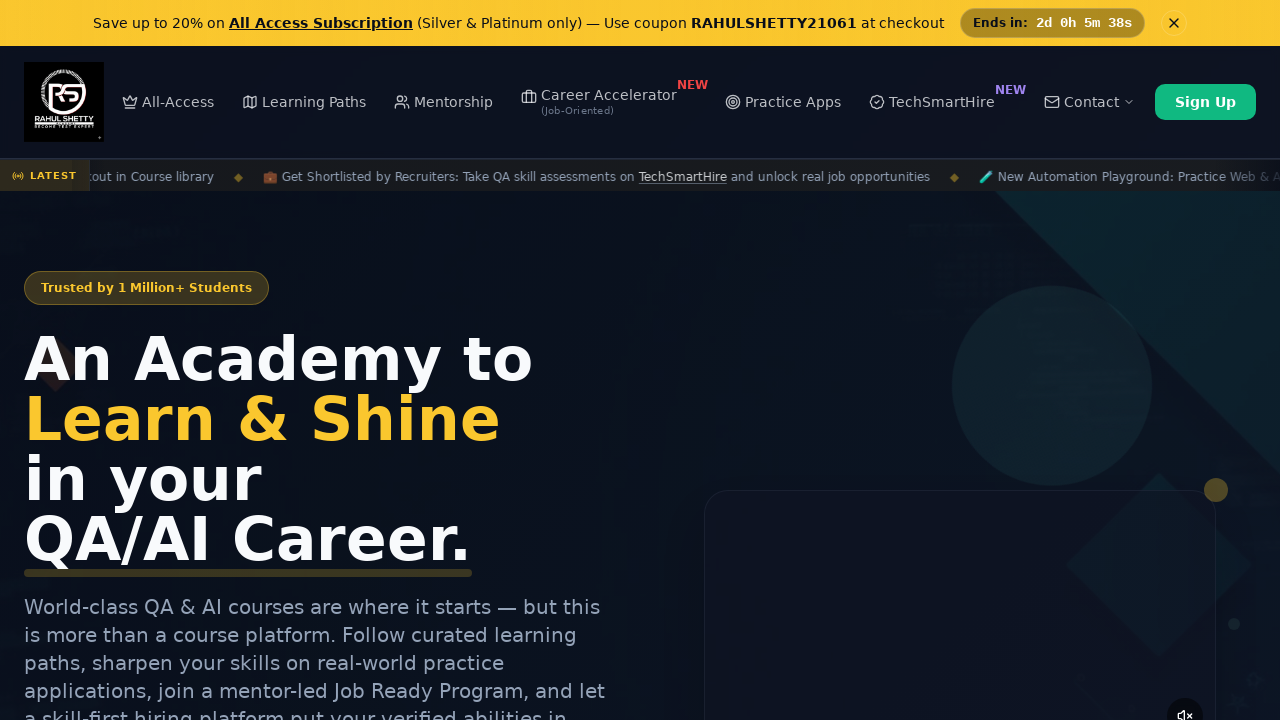

Retrieved and printed page title
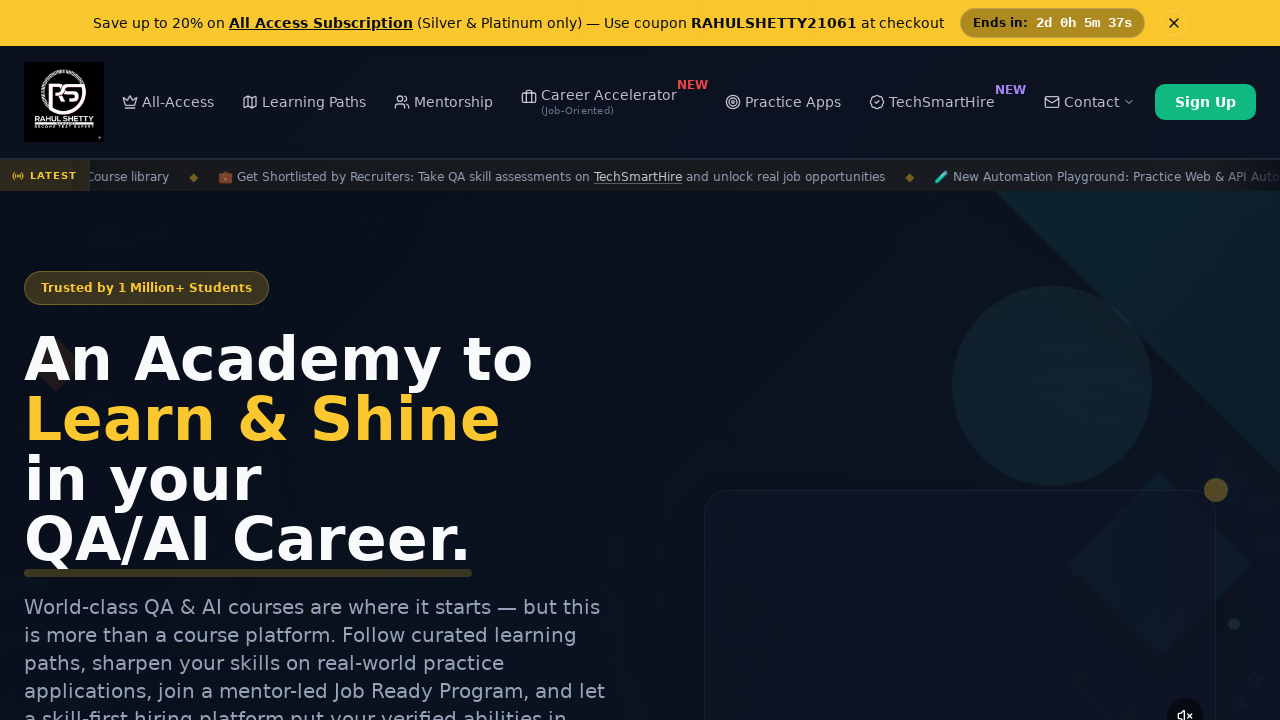

Retrieved and printed current URL
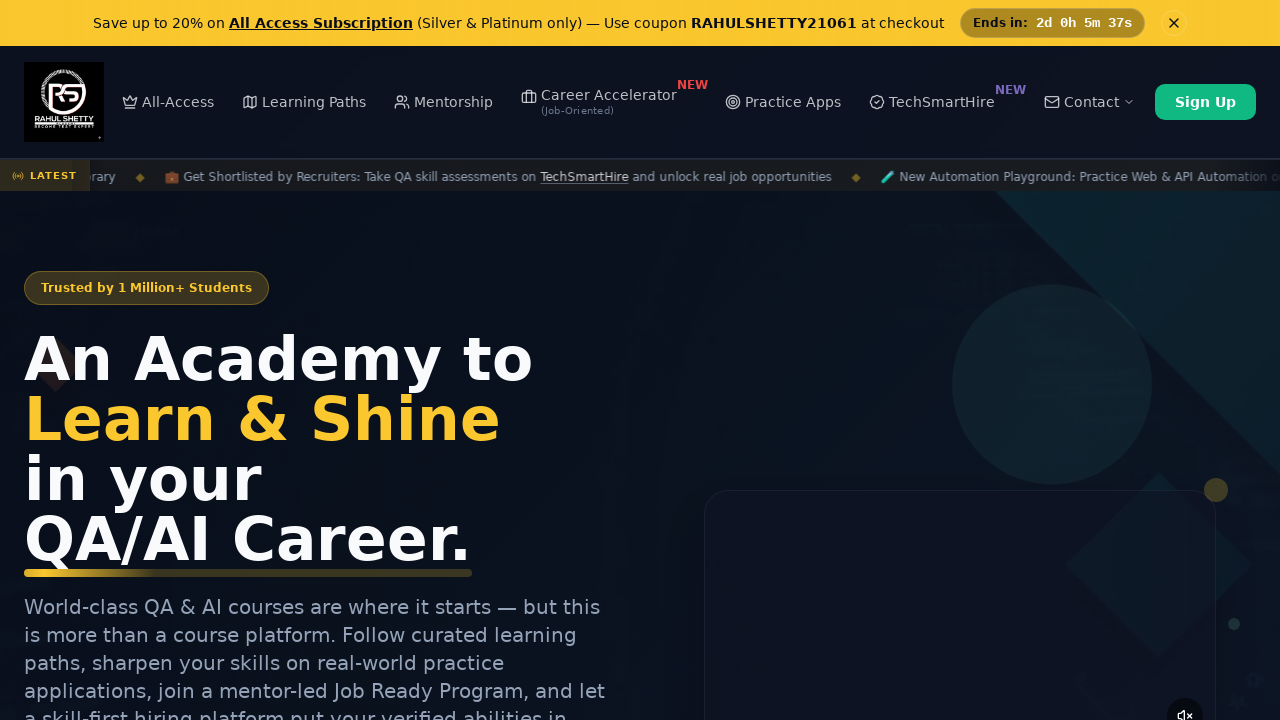

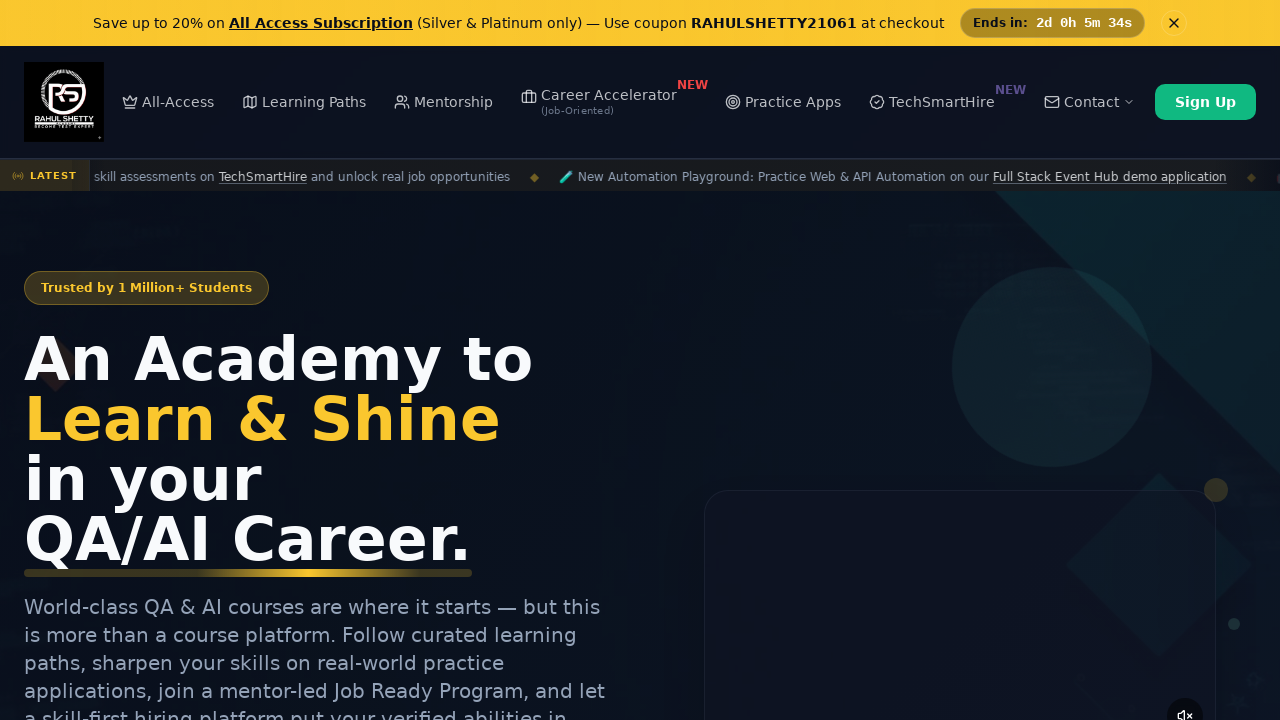